Tests interaction with a Skills dropdown select element on a registration form page, verifying the dropdown can be located and its default selected option can be retrieved.

Starting URL: https://demo.automationtesting.in/Register.html

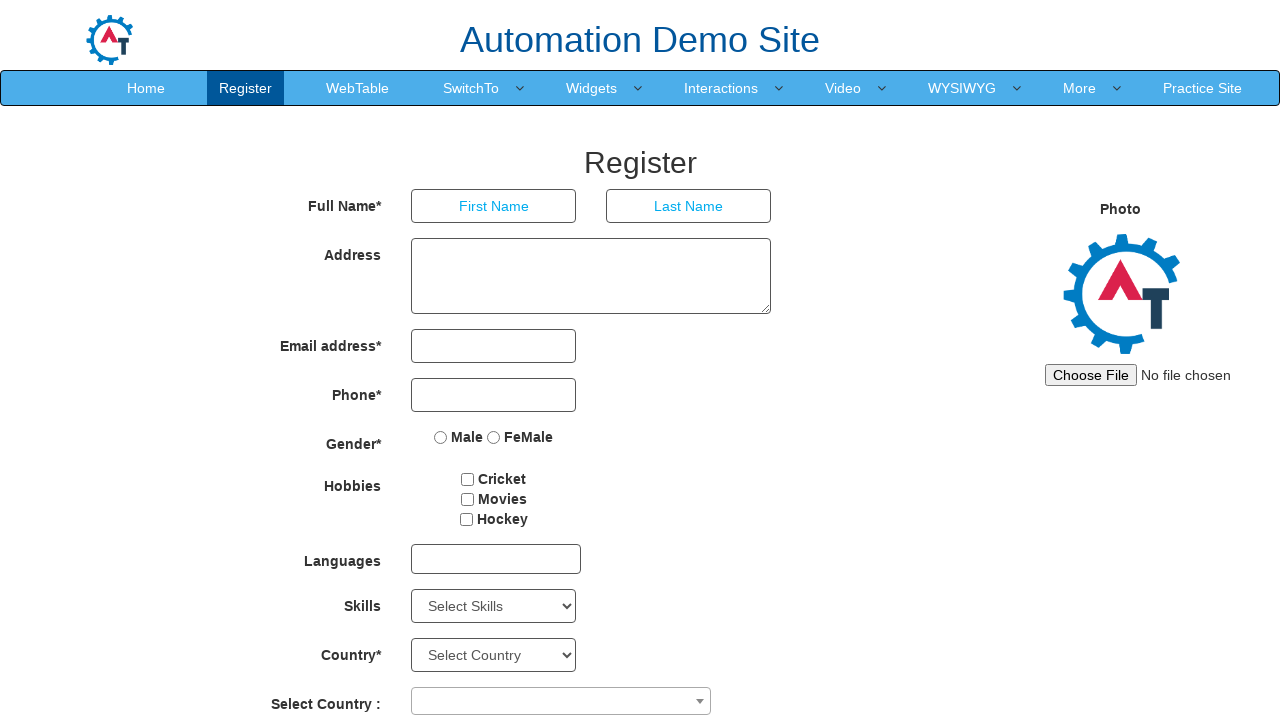

Waited for Skills dropdown to be visible
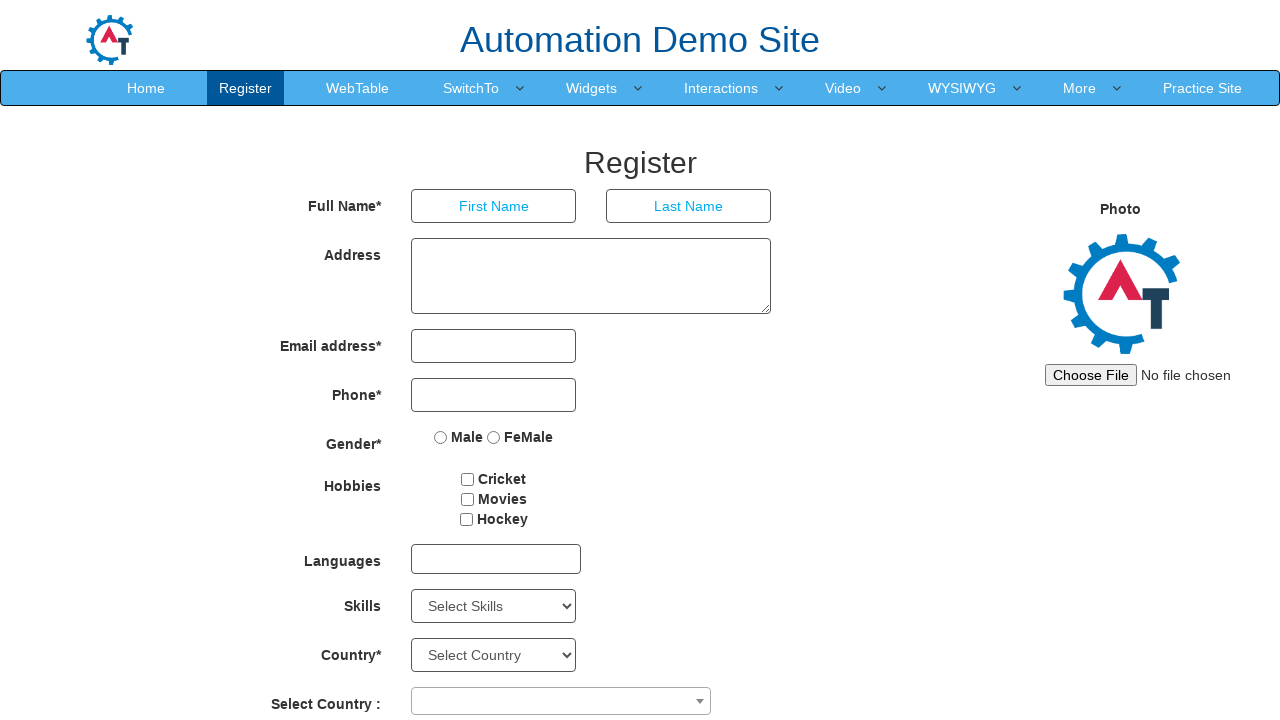

Selected 'Analytics' option from Skills dropdown by label on select#Skills
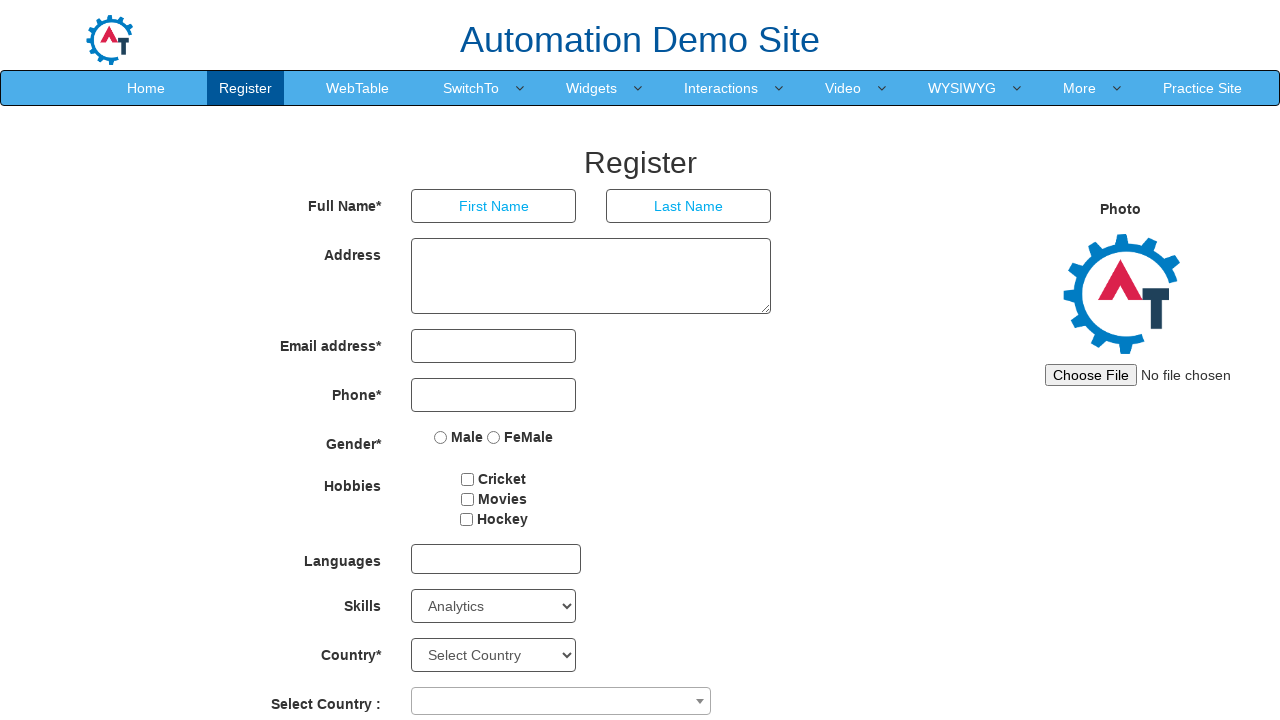

Selected 'Android' option from Skills dropdown by value on select#Skills
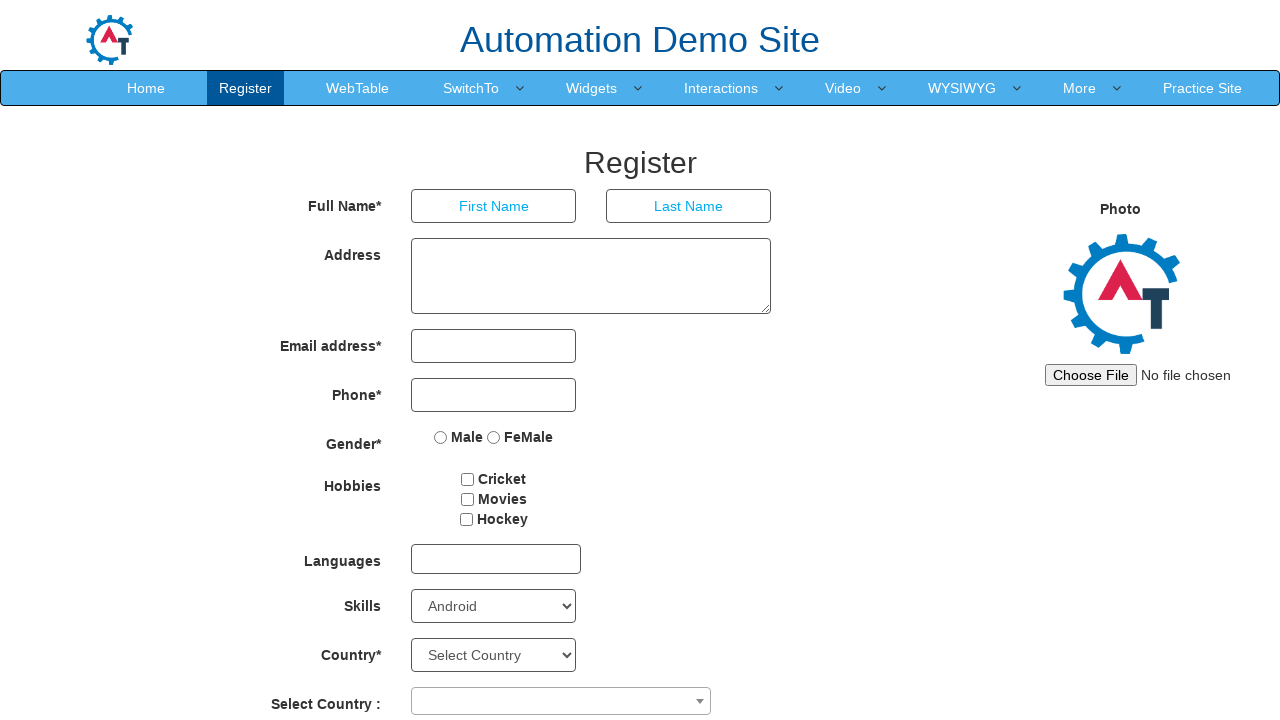

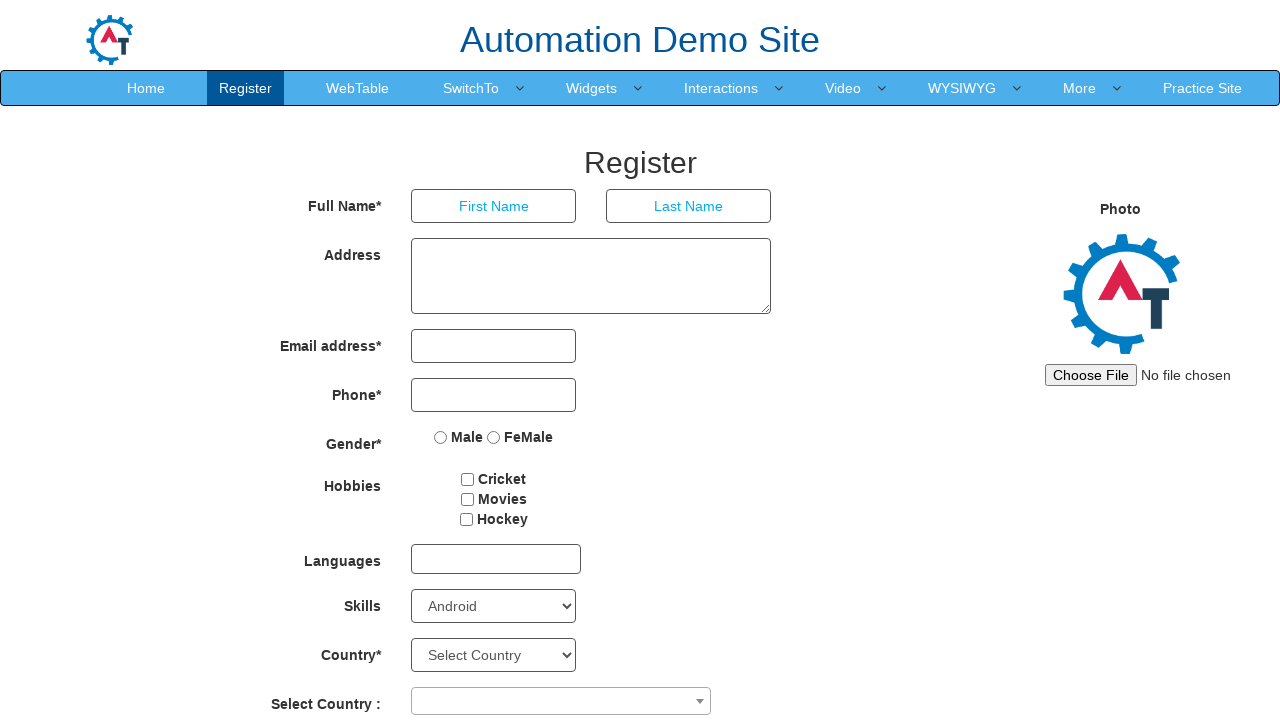